Navigates to a demo application page and finds all elements with text 'Link' to verify they are present on the page.

Starting URL: https://demoapps.qspiders.com/ui/login?scenario=1

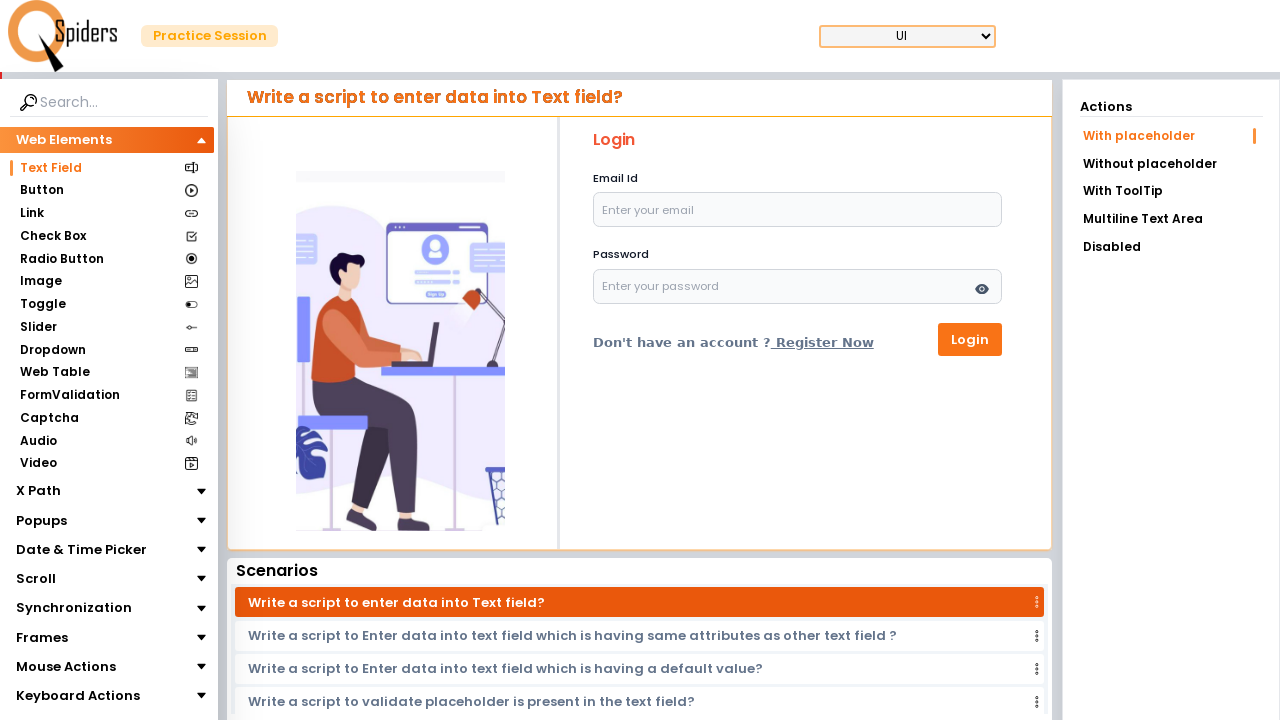

Navigated to demo application login page
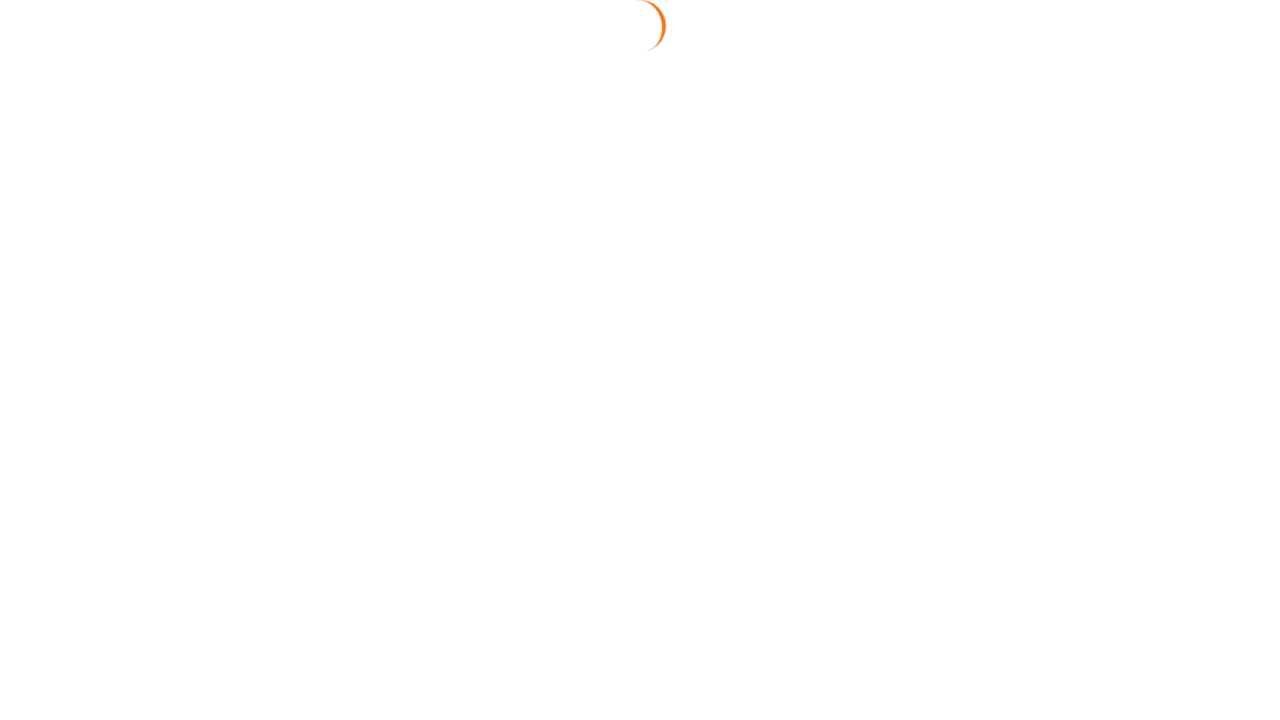

Located all elements with text 'Link' on the page
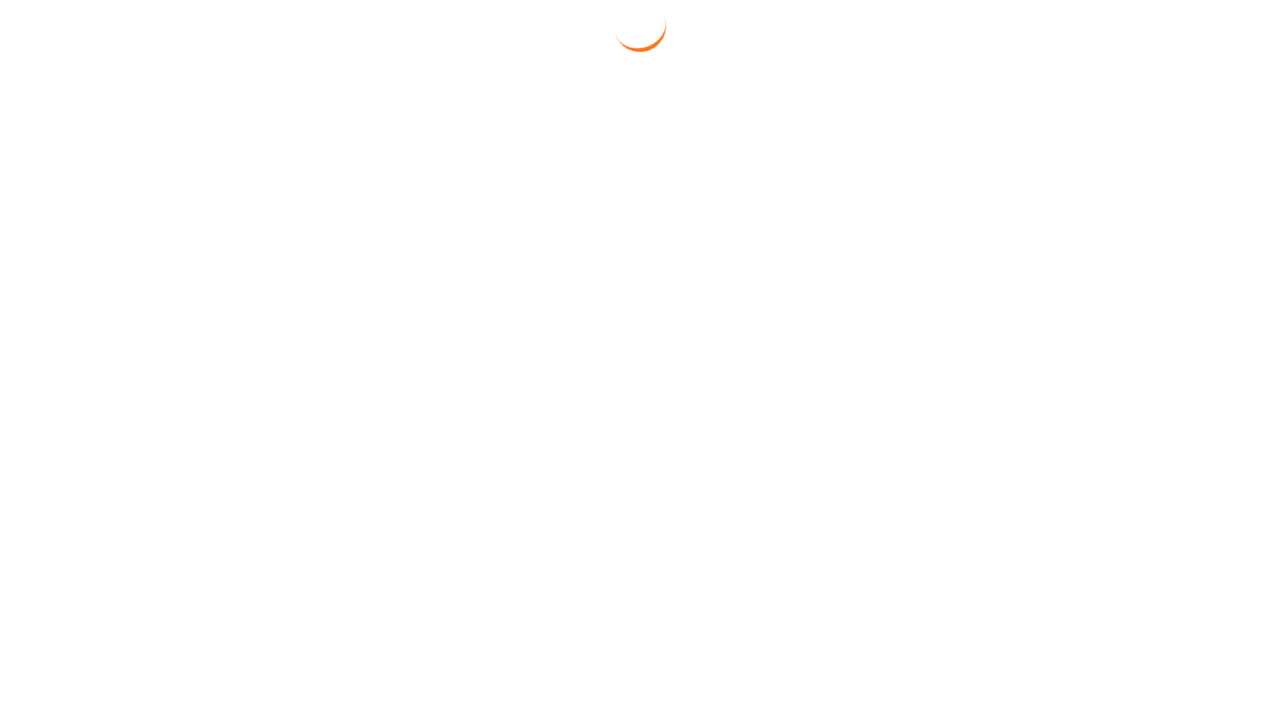

Found 0 link elements on the page
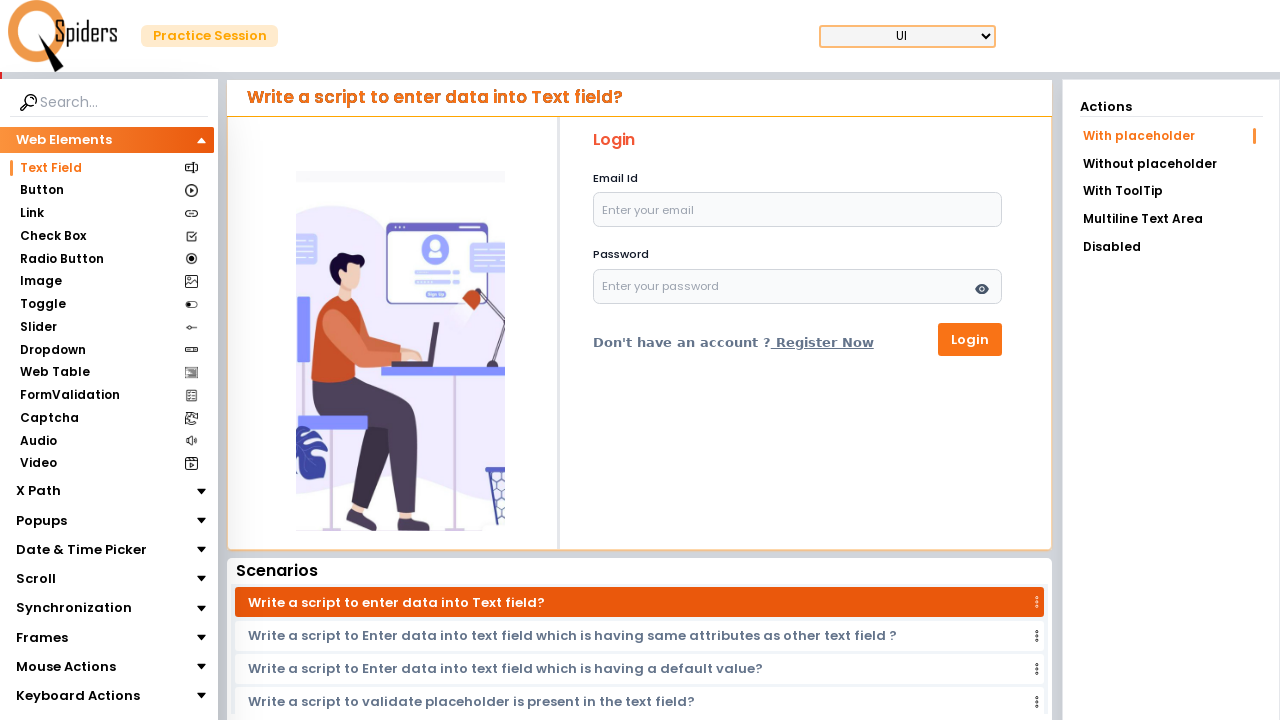

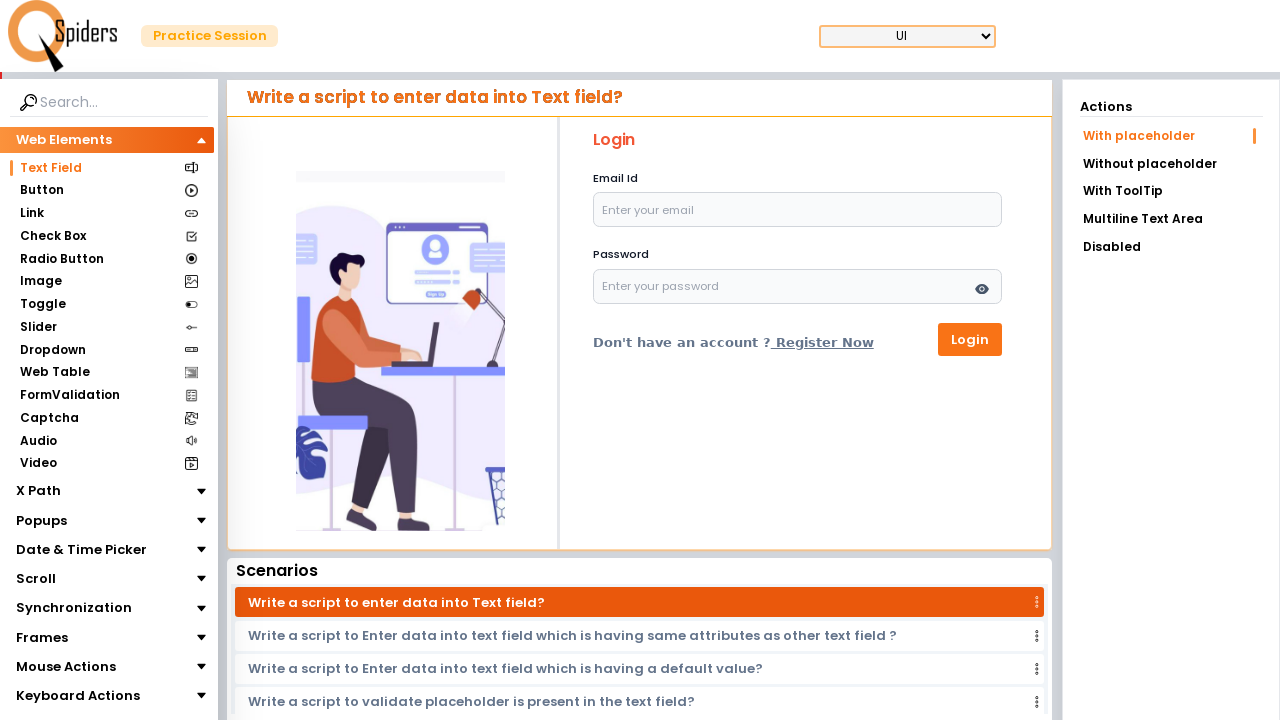